Tests mouse hover functionality on the U-Haul website by hovering over the "Trailers and Towing" menu item in the main navigation header

Starting URL: https://www.uhaul.com/

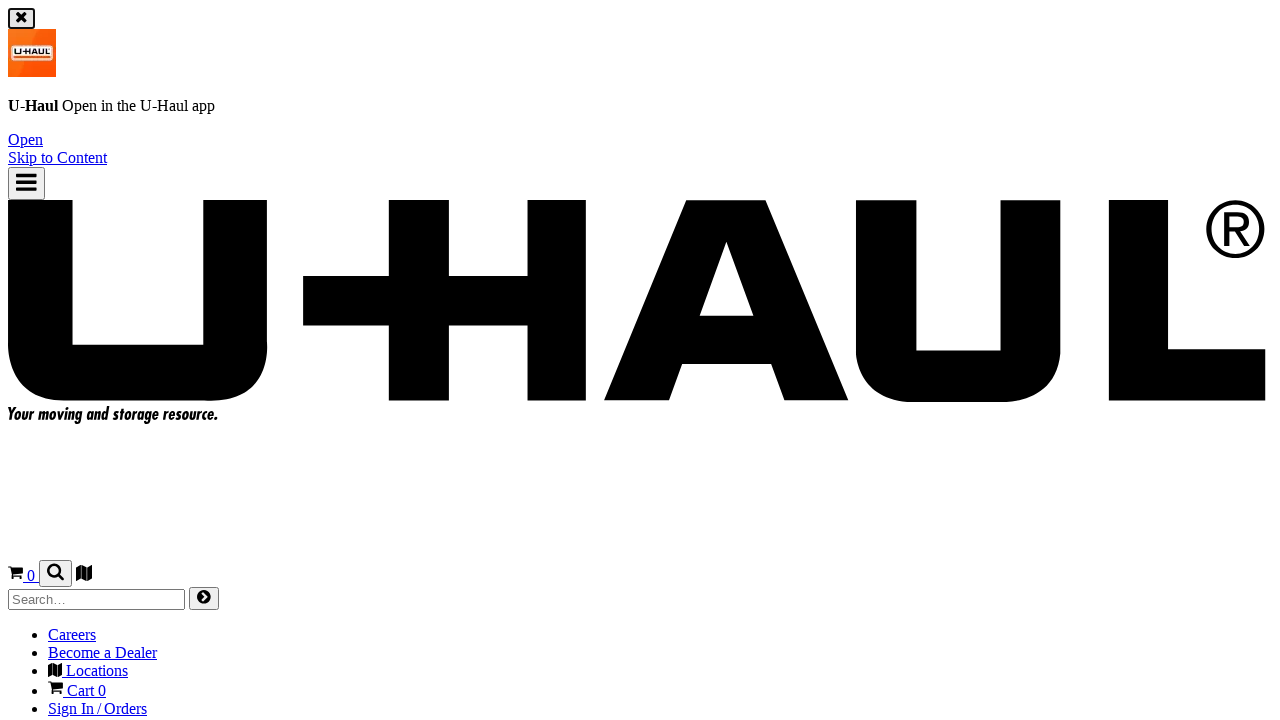

Hovered over 'Trailers and Towing' menu item in main navigation header at (158, 361) on #mainHeaderMenu li:nth-child(6) a
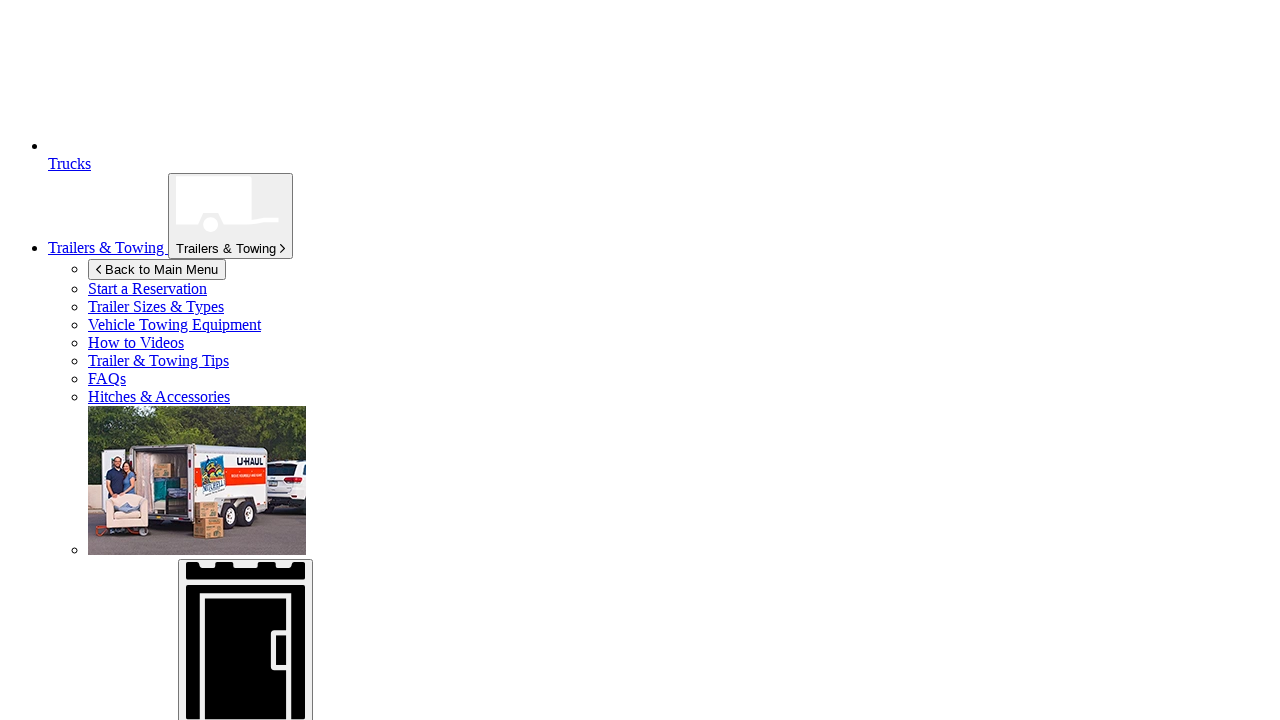

Waited 1 second for hover dropdown menu to appear
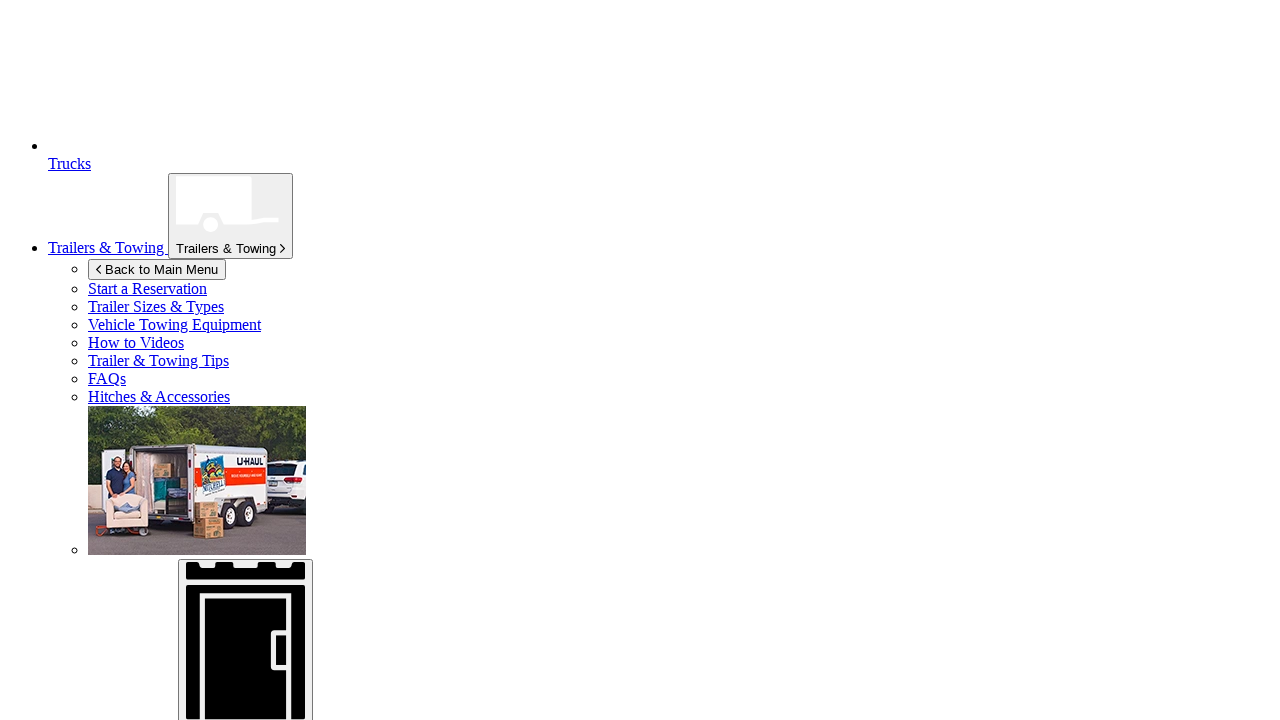

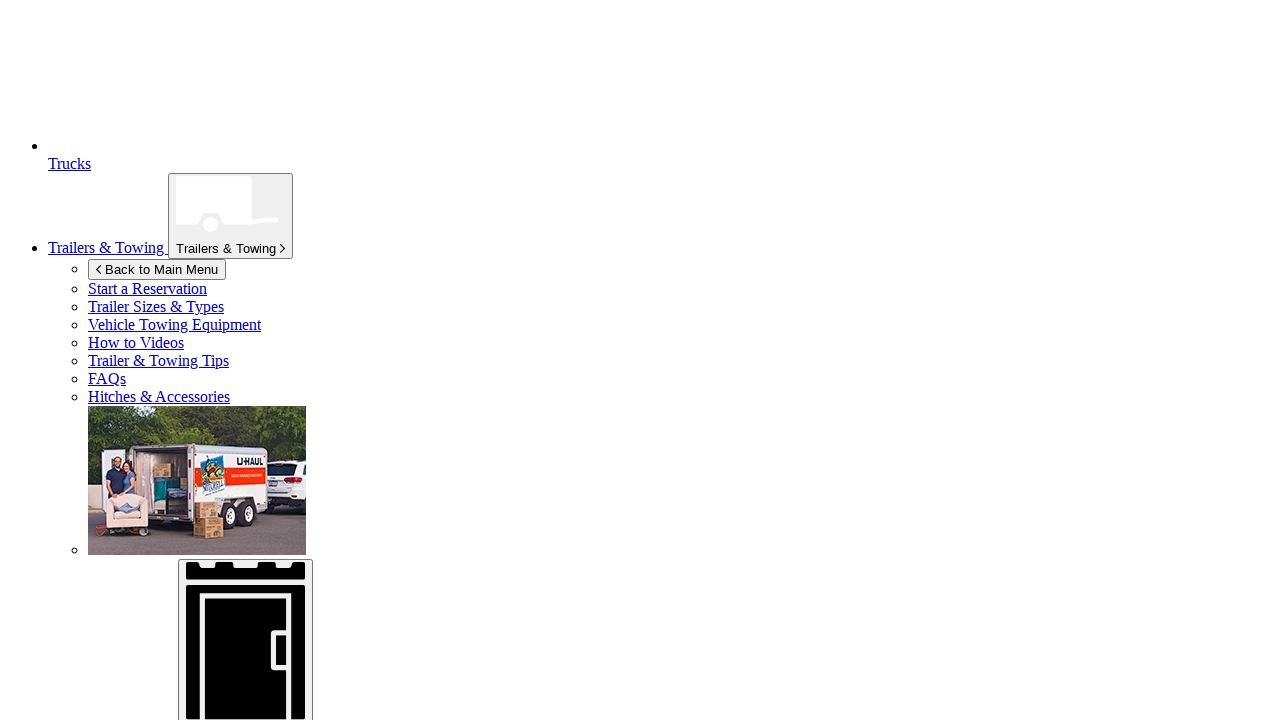